Calculates tomorrow's date and enters it in dd.MM.yyyy format into a date field

Starting URL: https://obstaclecourse.tricentis.com/Obstacles/19875

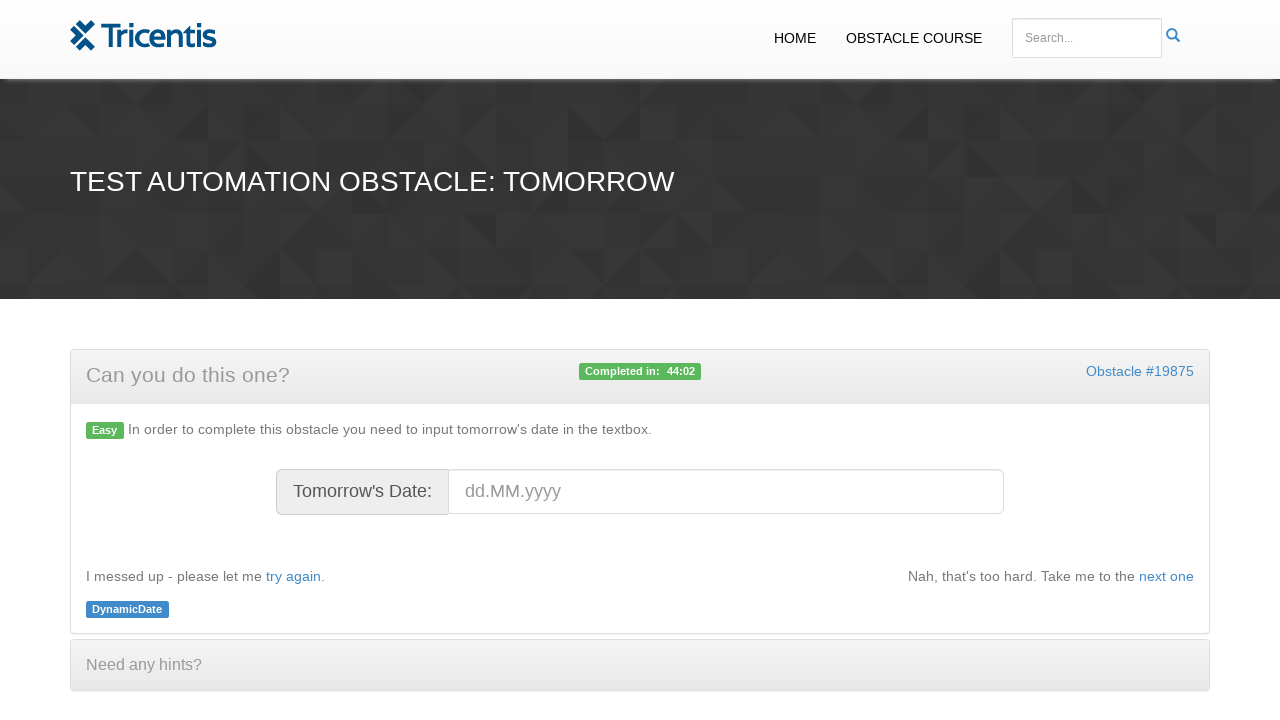

Calculated tomorrow's date
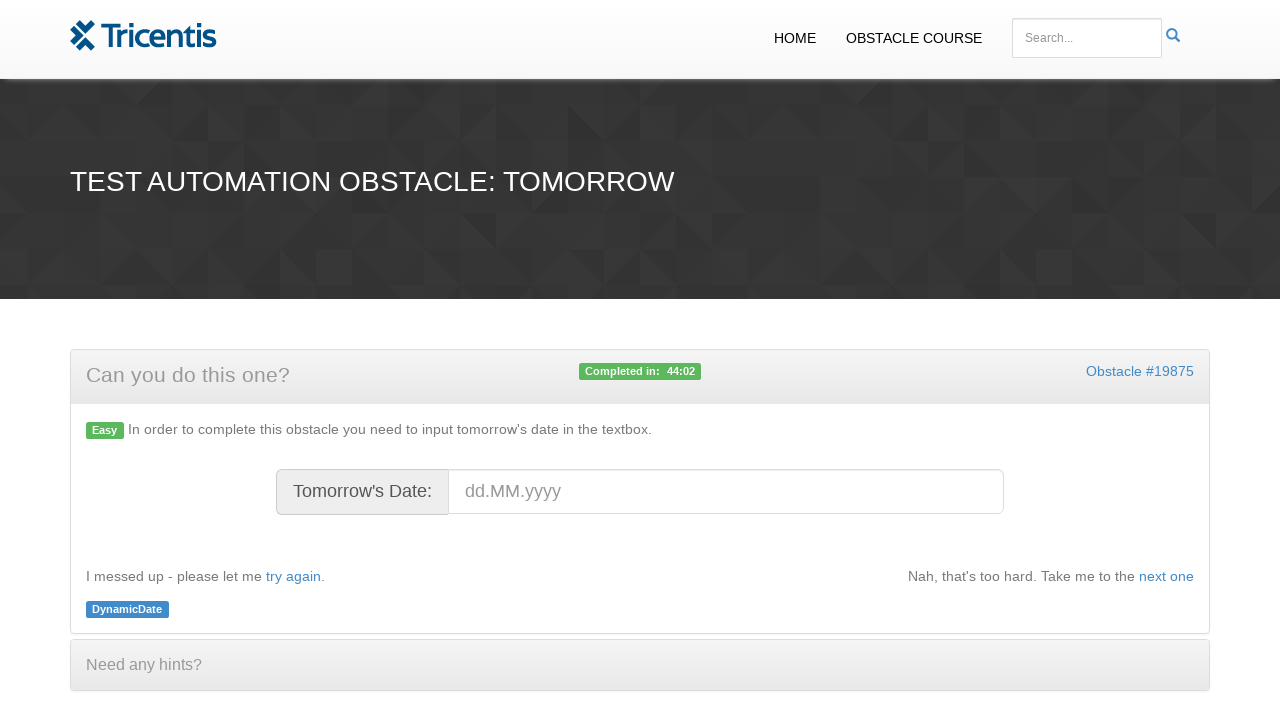

Formatted date as 03.03.2026 in dd.MM.yyyy format
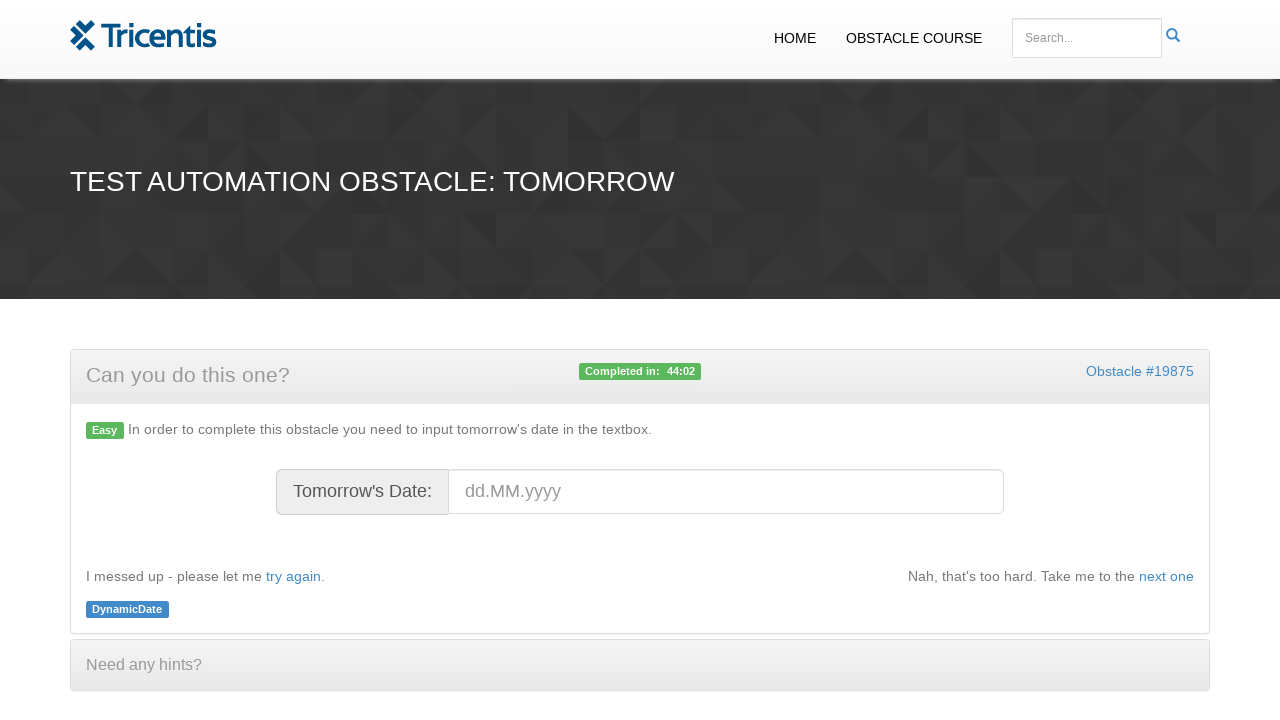

Entered tomorrow's date '03.03.2026' into date field on #datefield
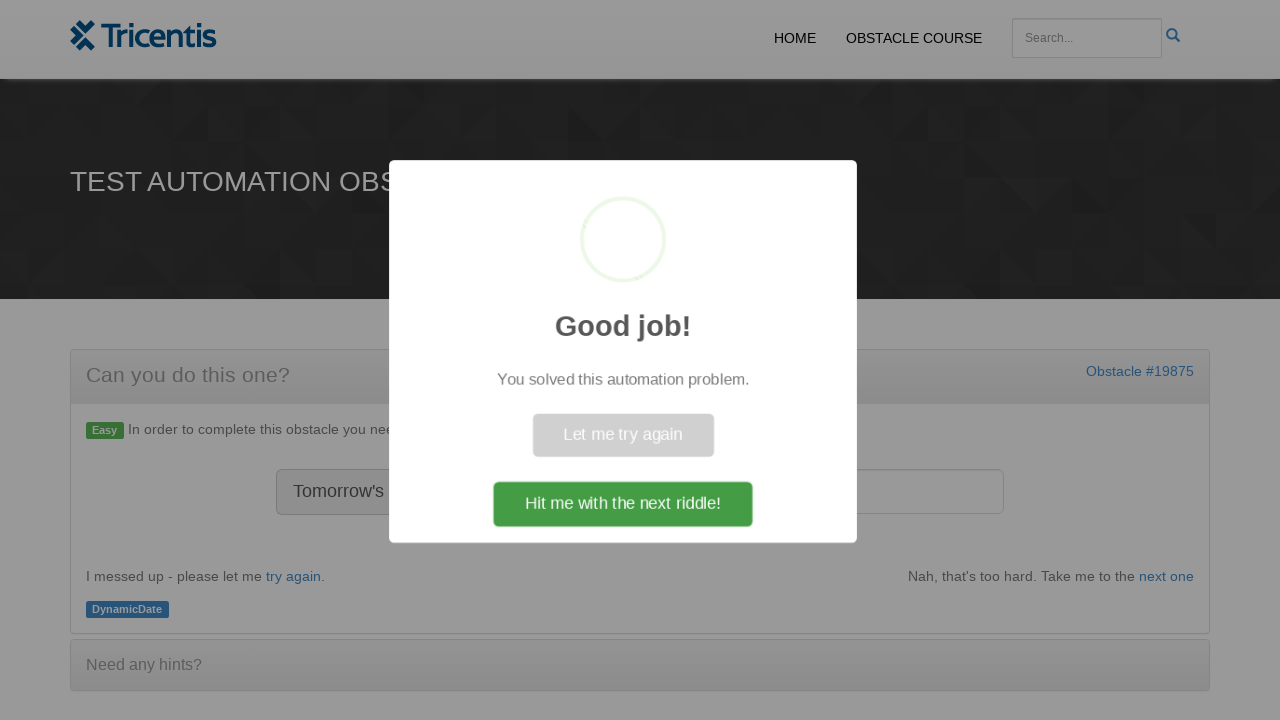

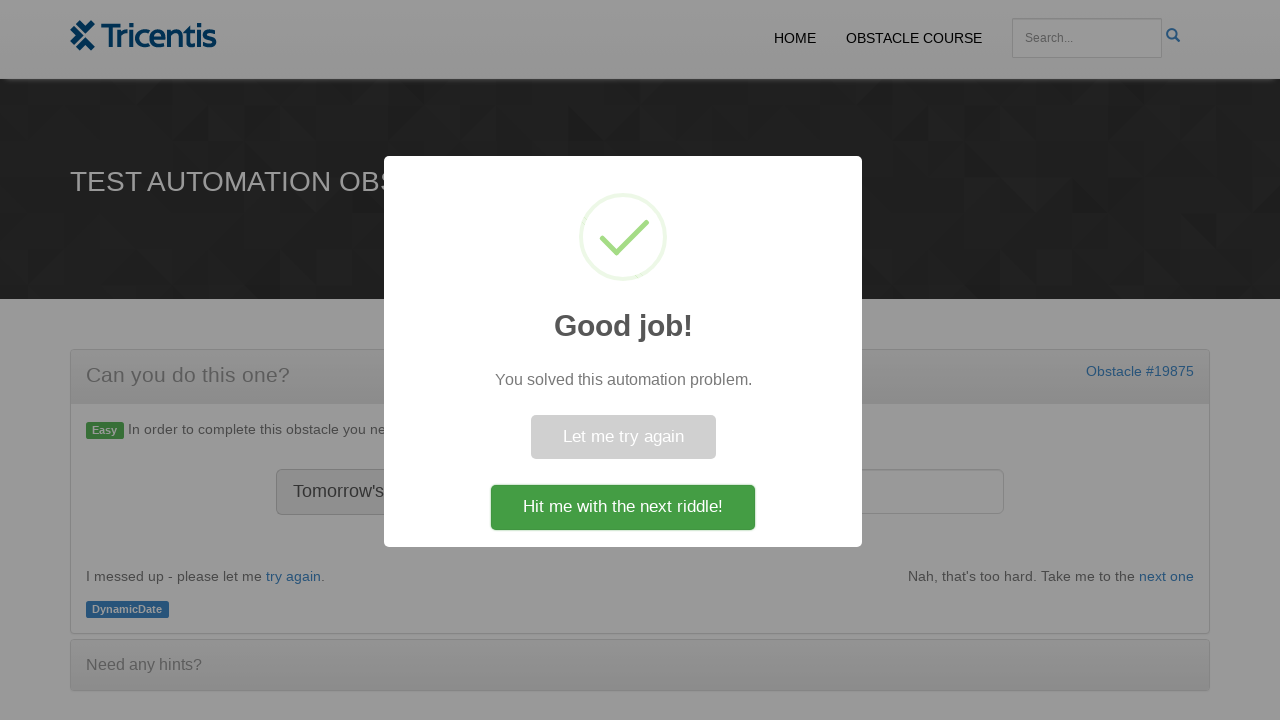